Navigates to the Merriam-Webster website and analyzes all links on the page to count those with and without text

Starting URL: https://www.merriam-webster.com/

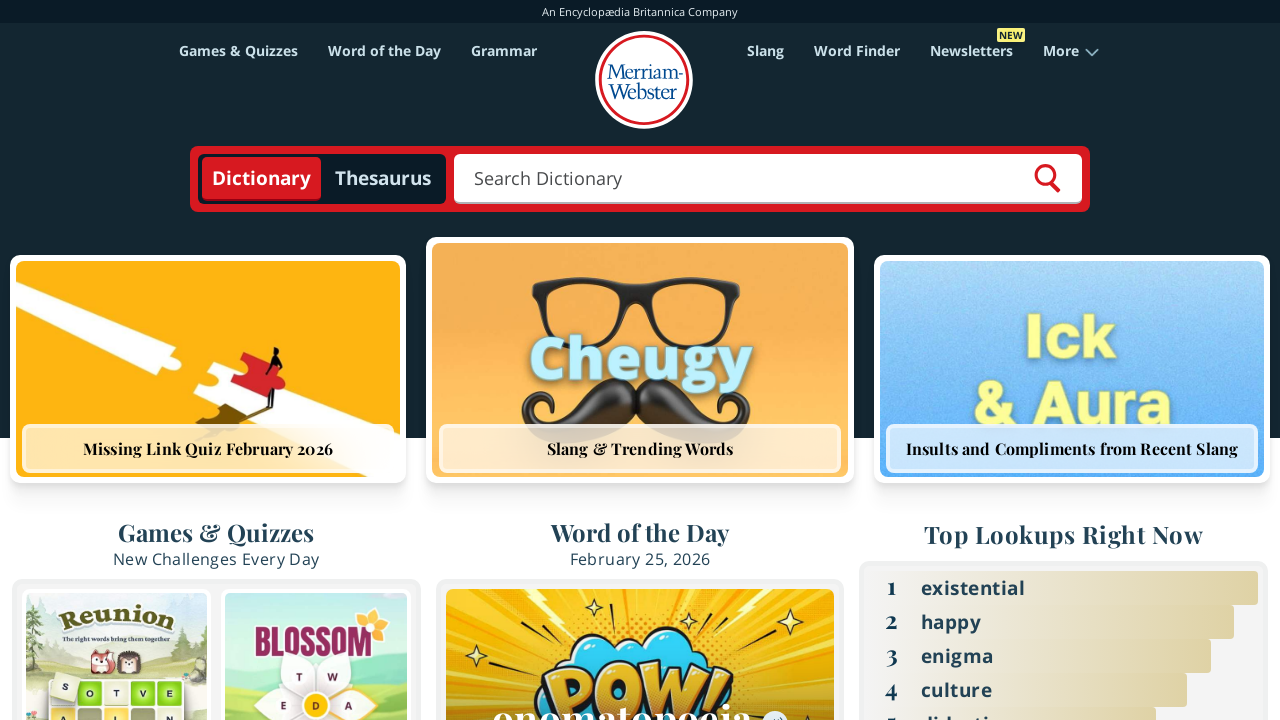

Navigated to Merriam-Webster homepage
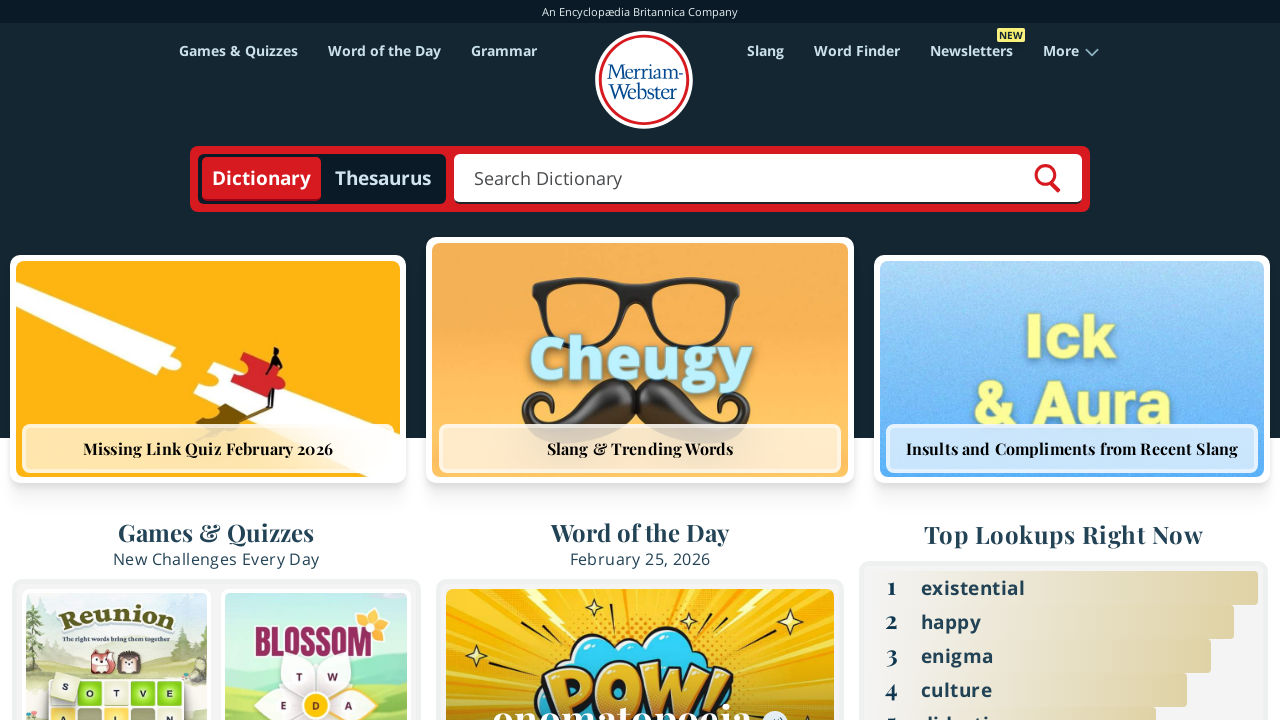

Found all links on the page
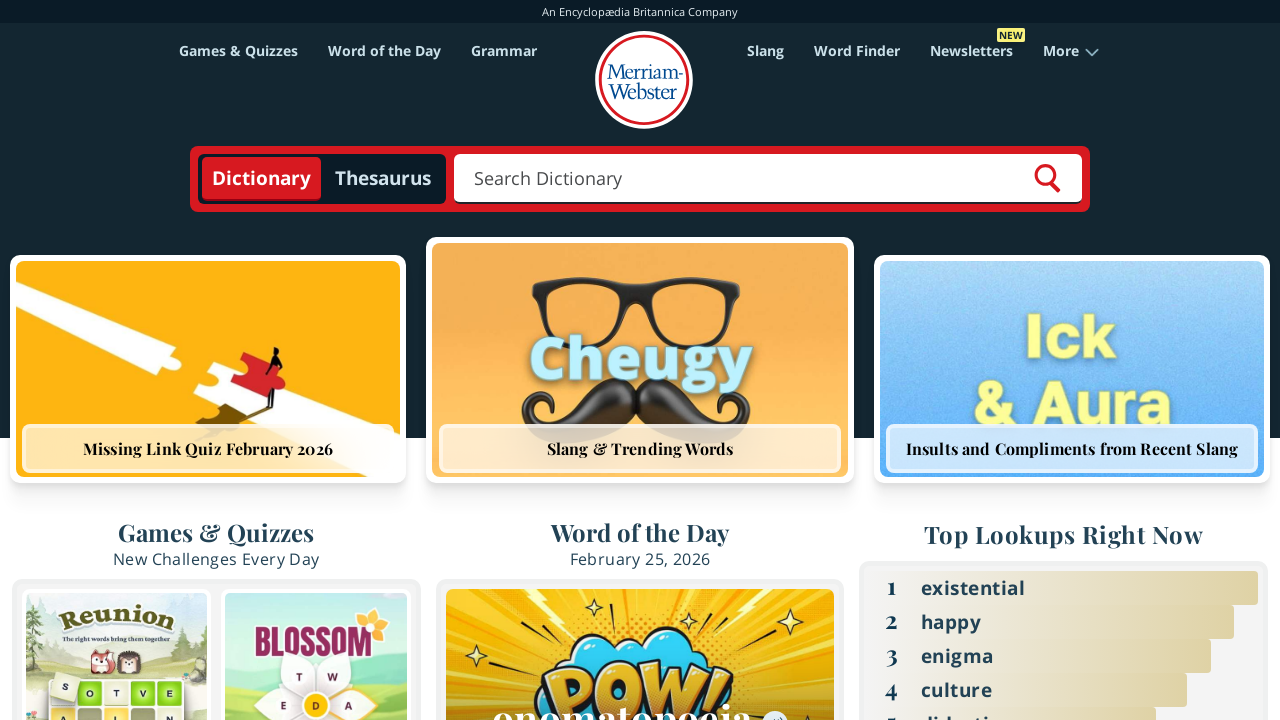

Analyzed all links and counted those with and without text
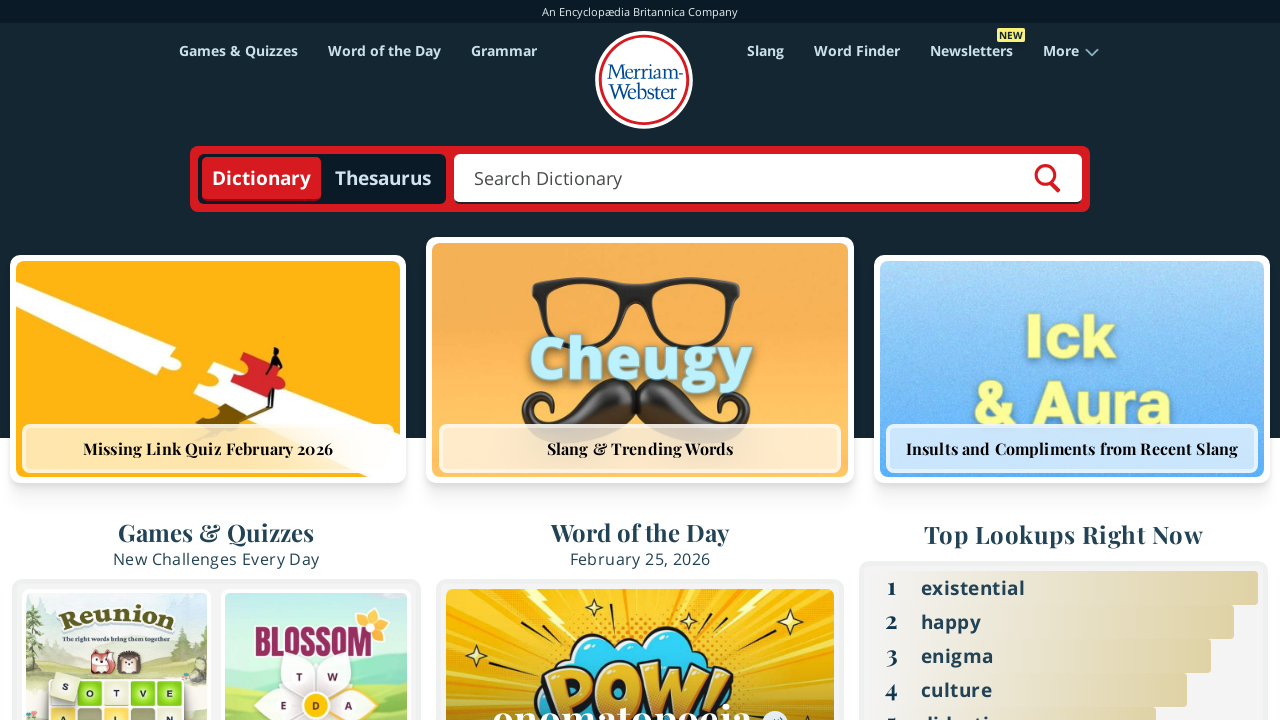

Link analysis complete: 8 empty links, 203 links with text, 211 total links
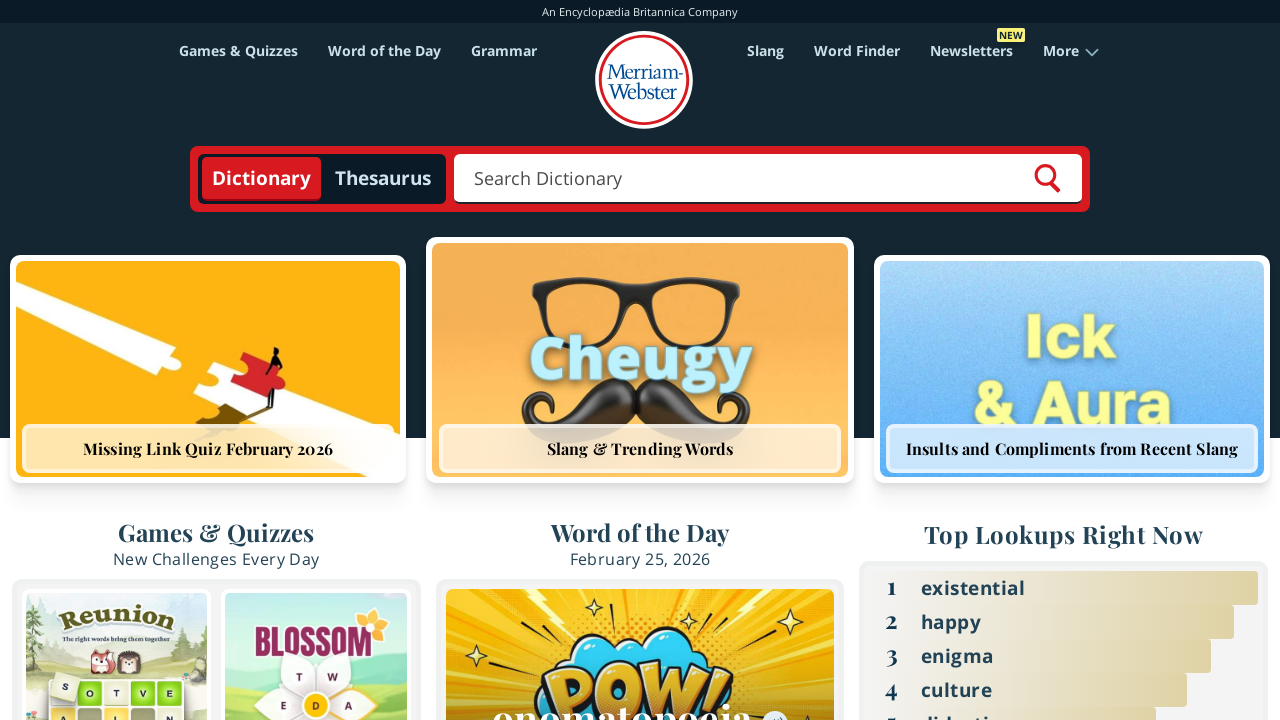

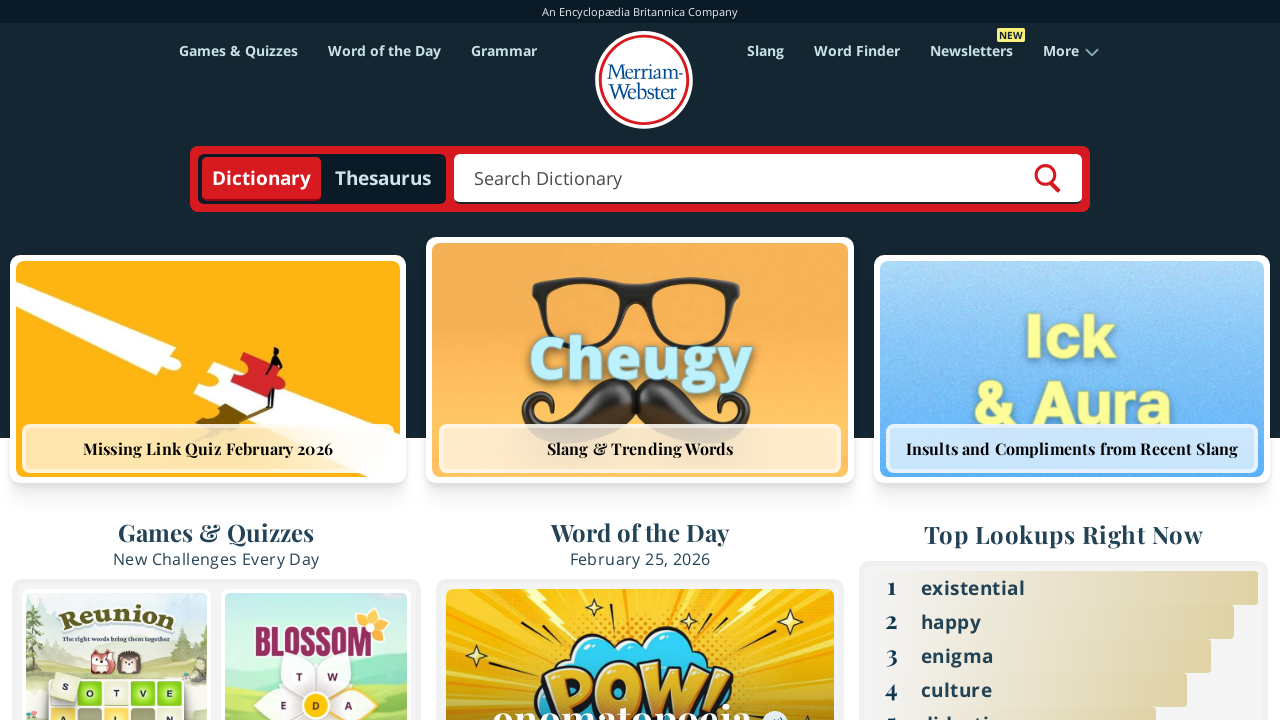